Tests dropdown select functionality by selecting options using visible text, index, and value attribute on a training website

Starting URL: https://training-support.net/webelements/selects

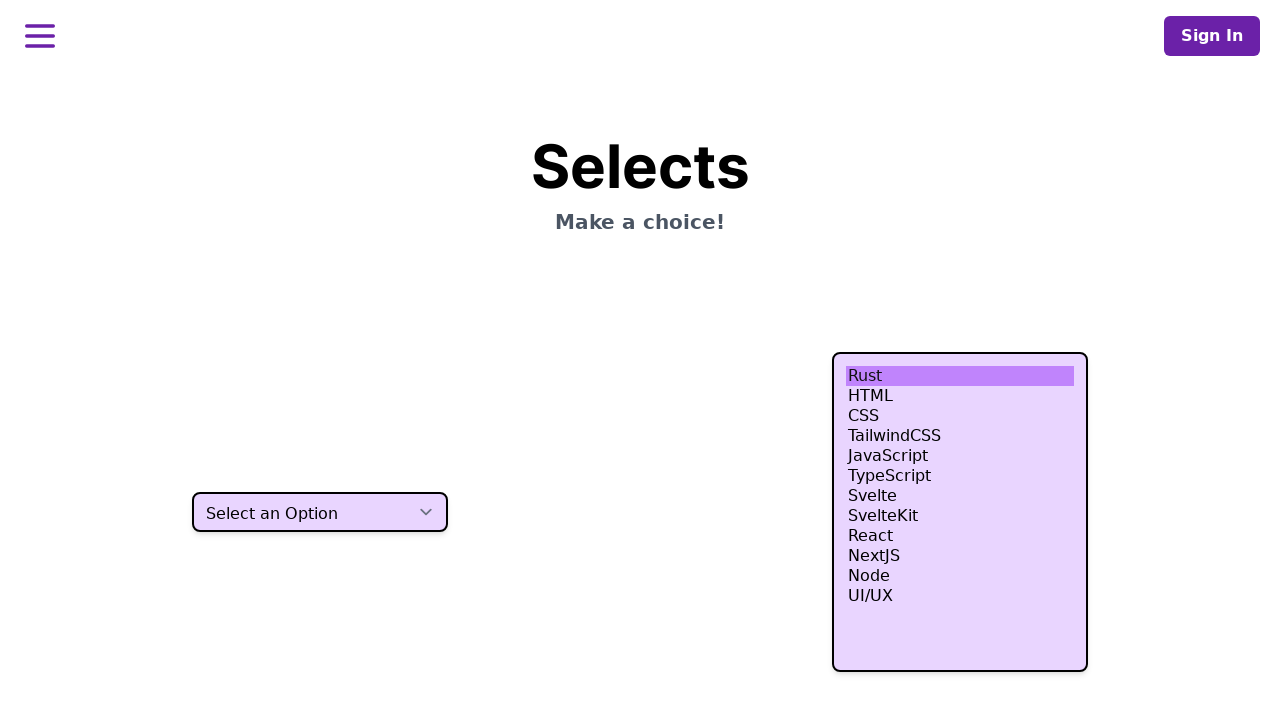

Selected option with visible text 'Two' from dropdown on select.h-10
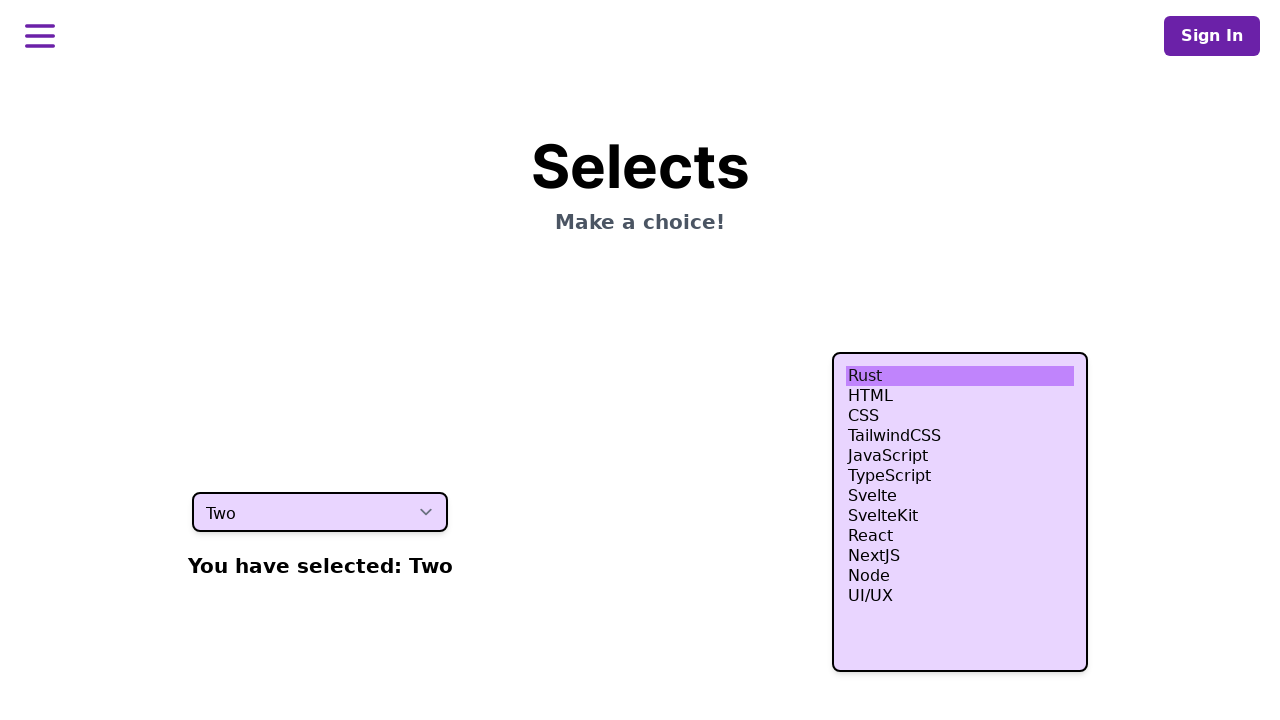

Selected option at index 3 from dropdown on select.h-10
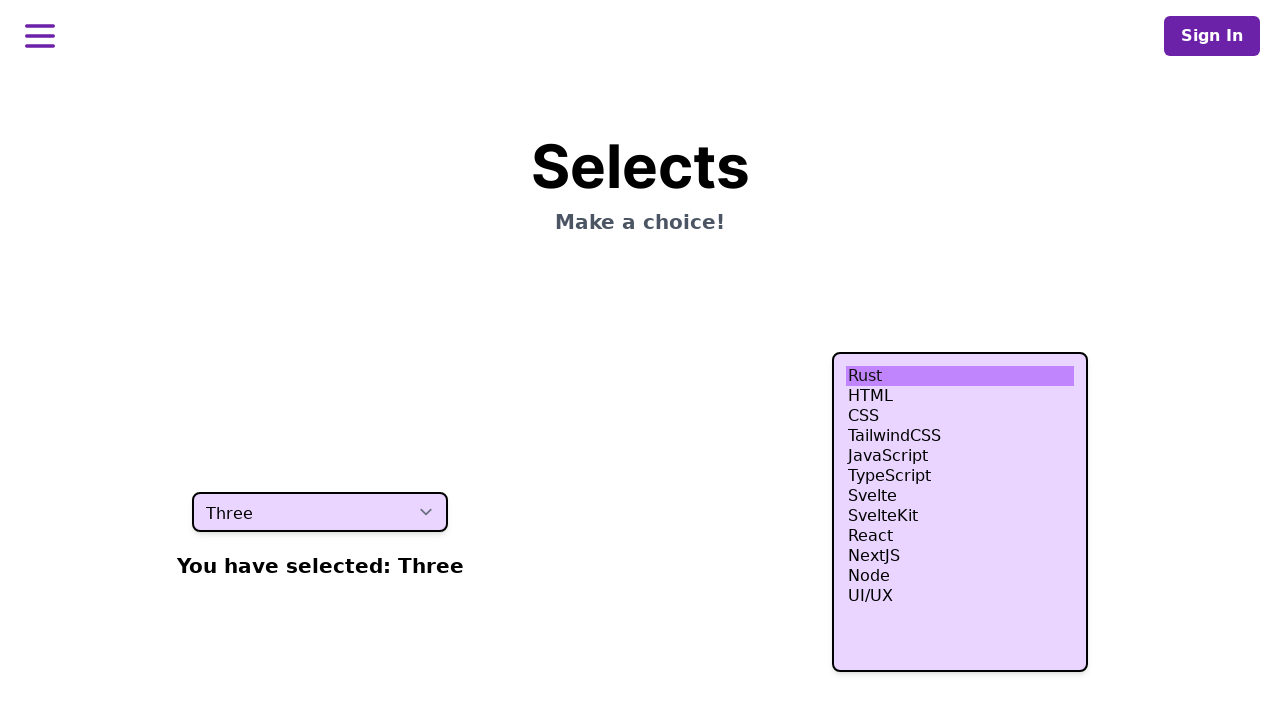

Selected option with value attribute 'four' from dropdown on select.h-10
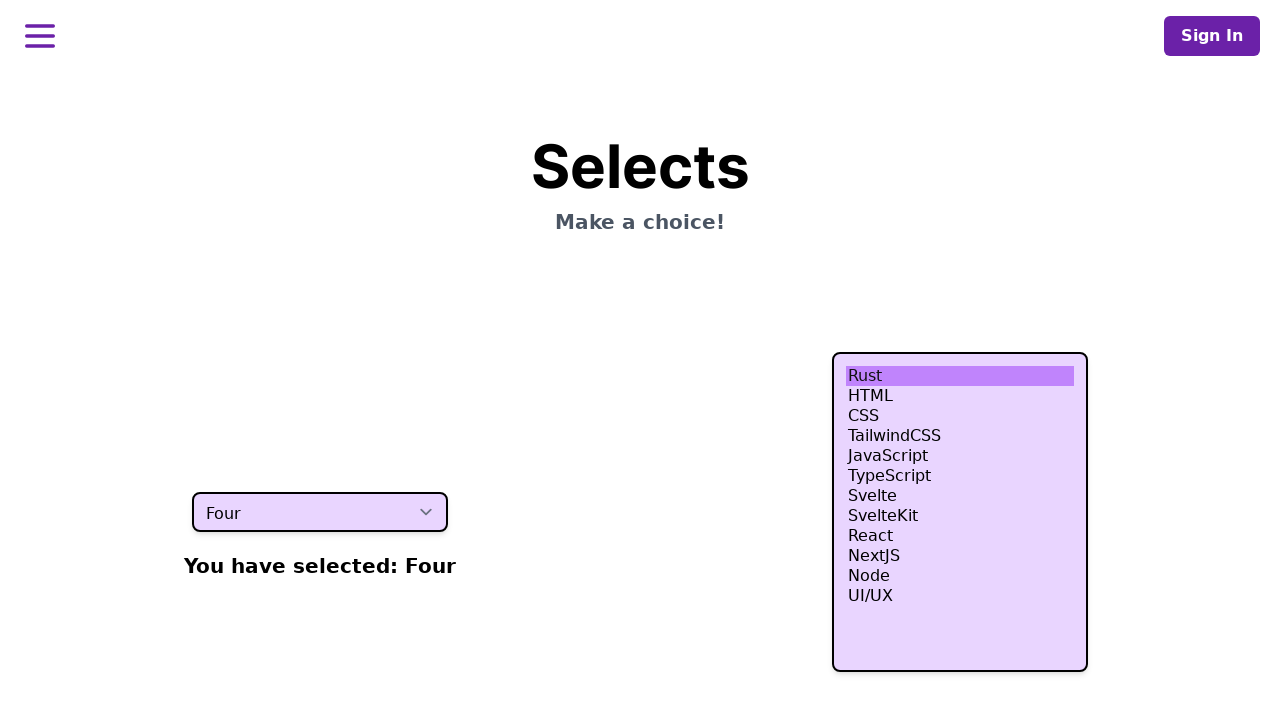

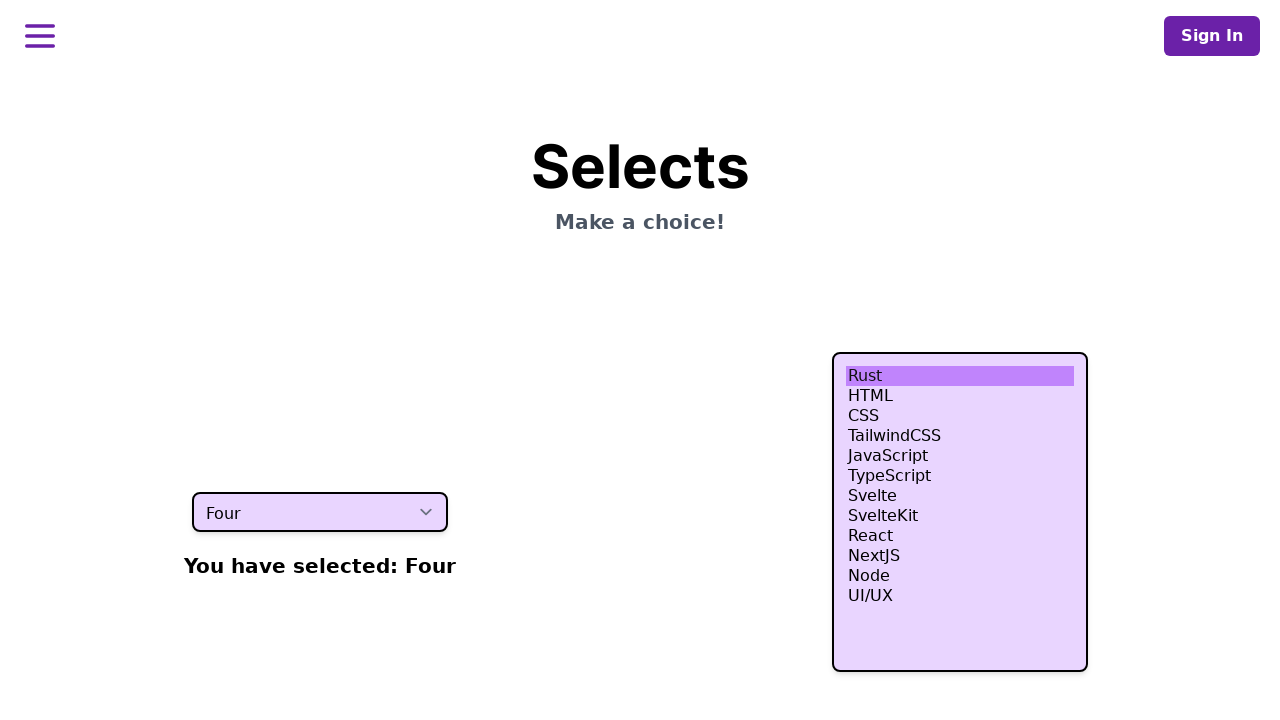